Tests horizontal slider movement using mouse drag by clicking and dragging the slider to various positions (start, middle, end) and verifying the slider responds correctly to mouse input.

Starting URL: http://the-internet.herokuapp.com/horizontal_slider

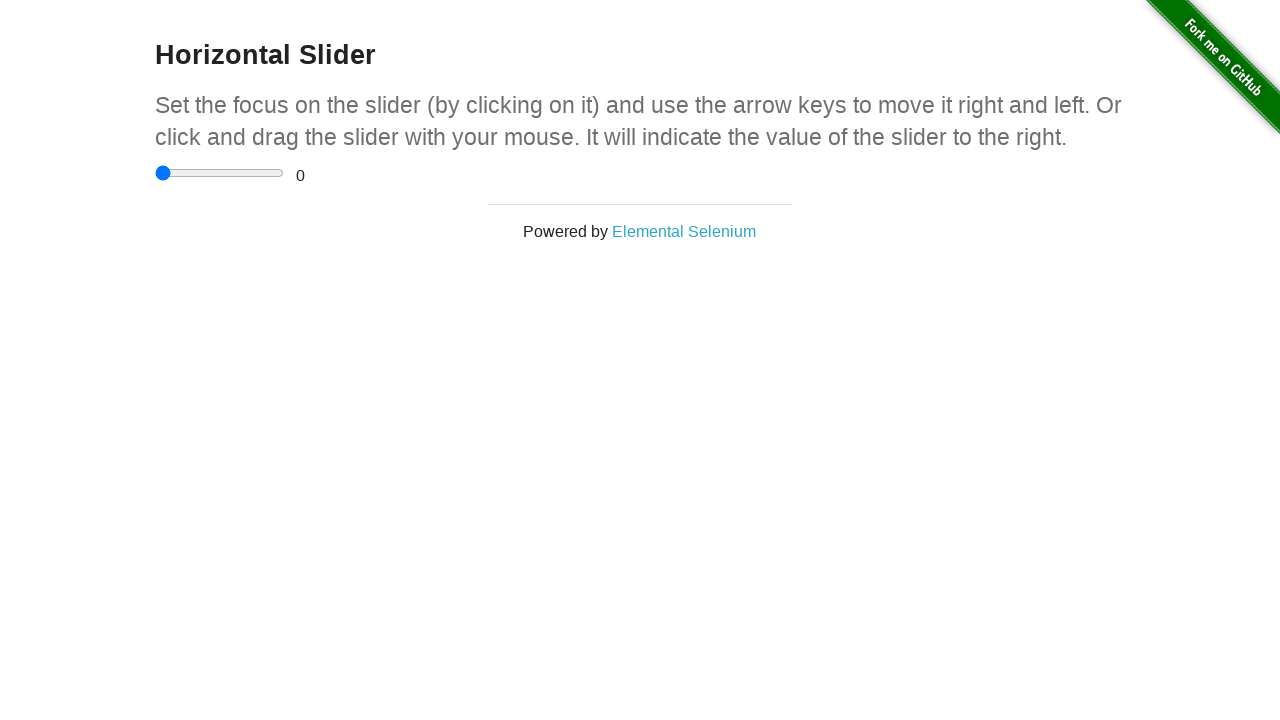

Waited for slider container to be visible
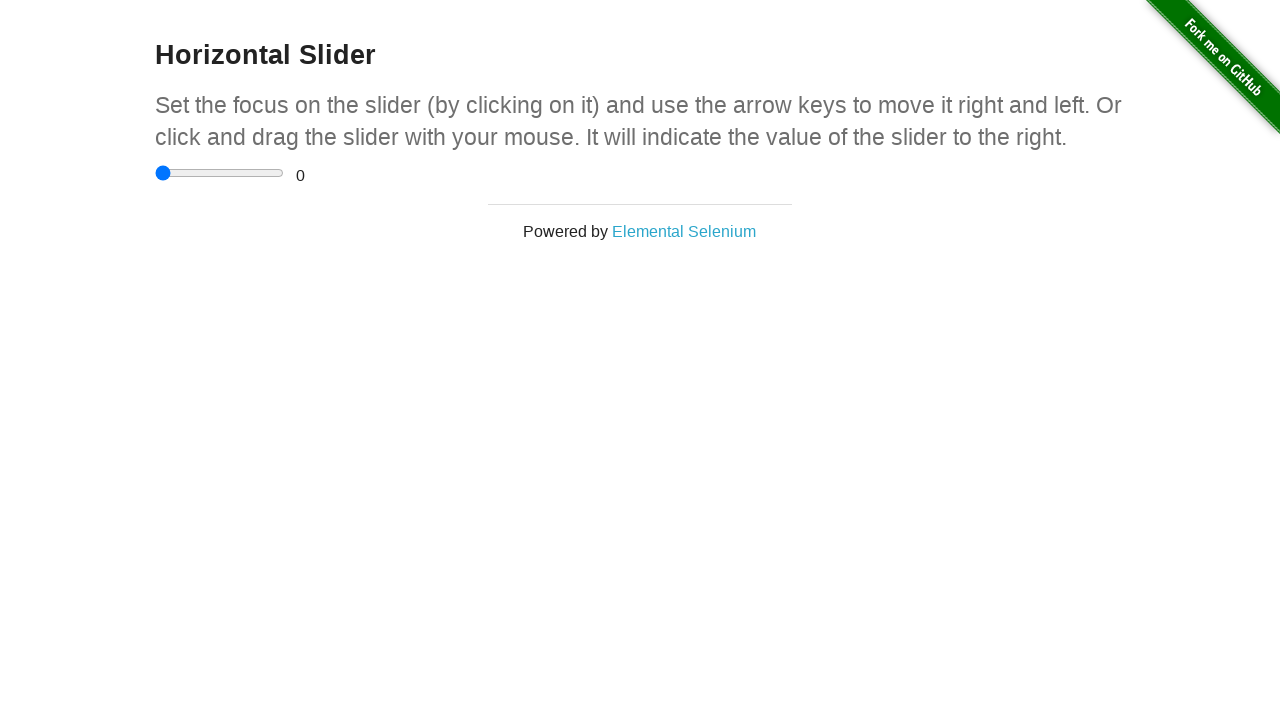

Located the range slider input element
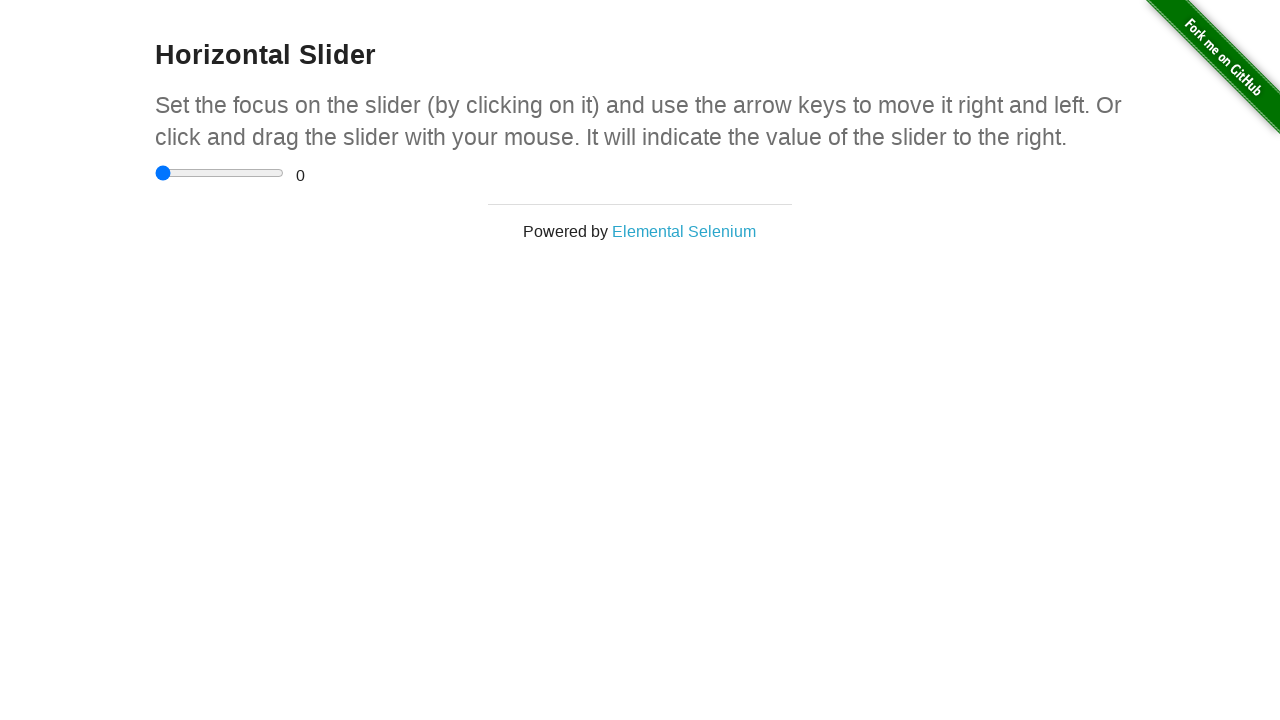

Retrieved slider bounding box for position calculations
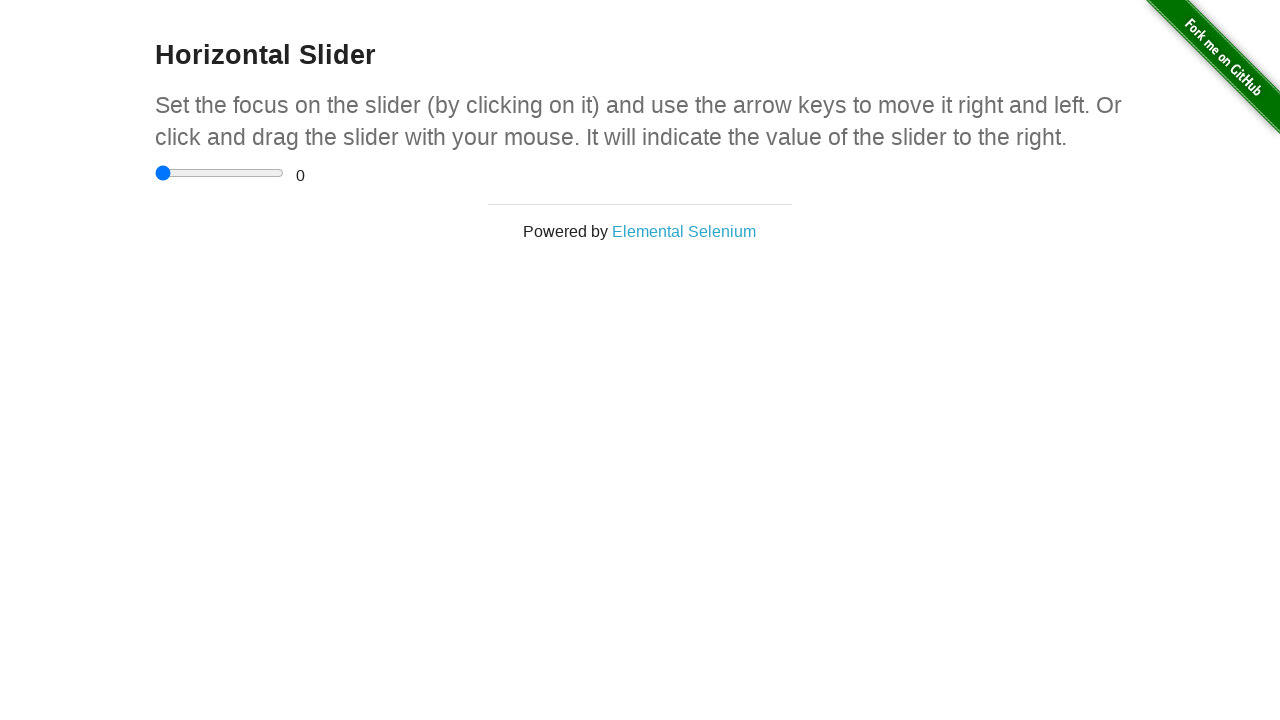

Clicked slider to focus at (220, 173) on input[type='range']
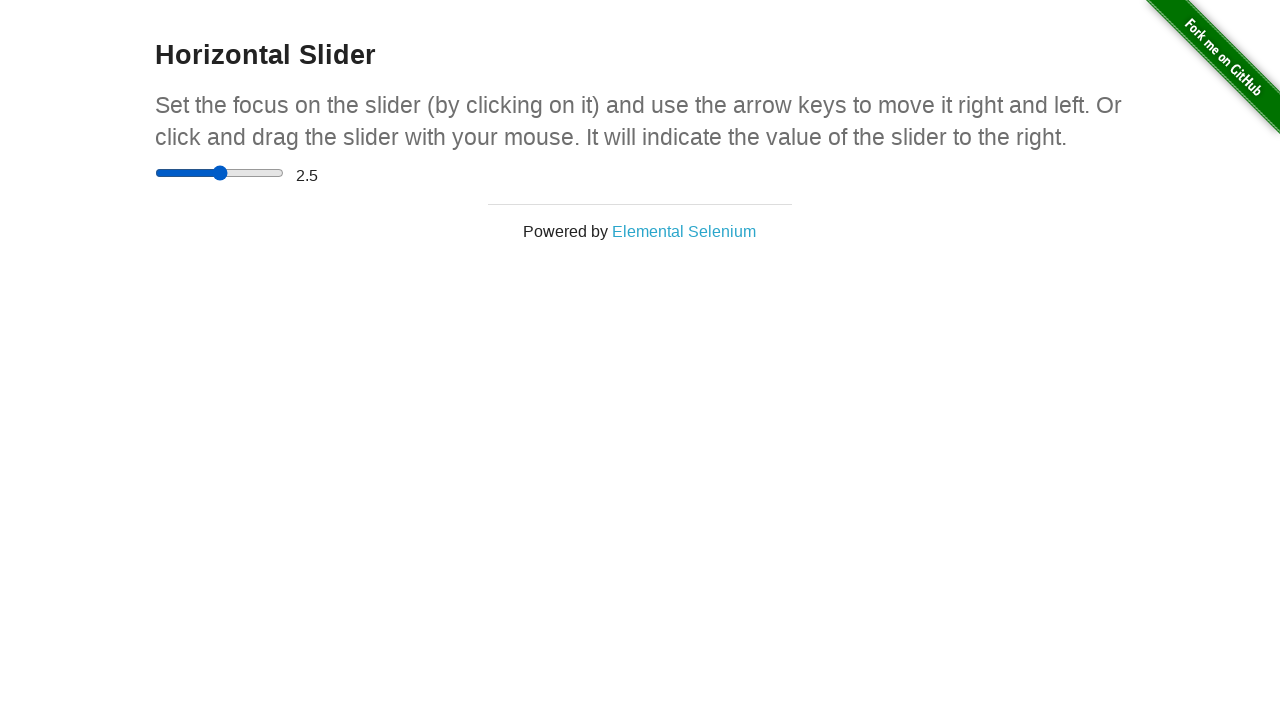

Moved mouse to slider start position (leftmost) at (155, 173)
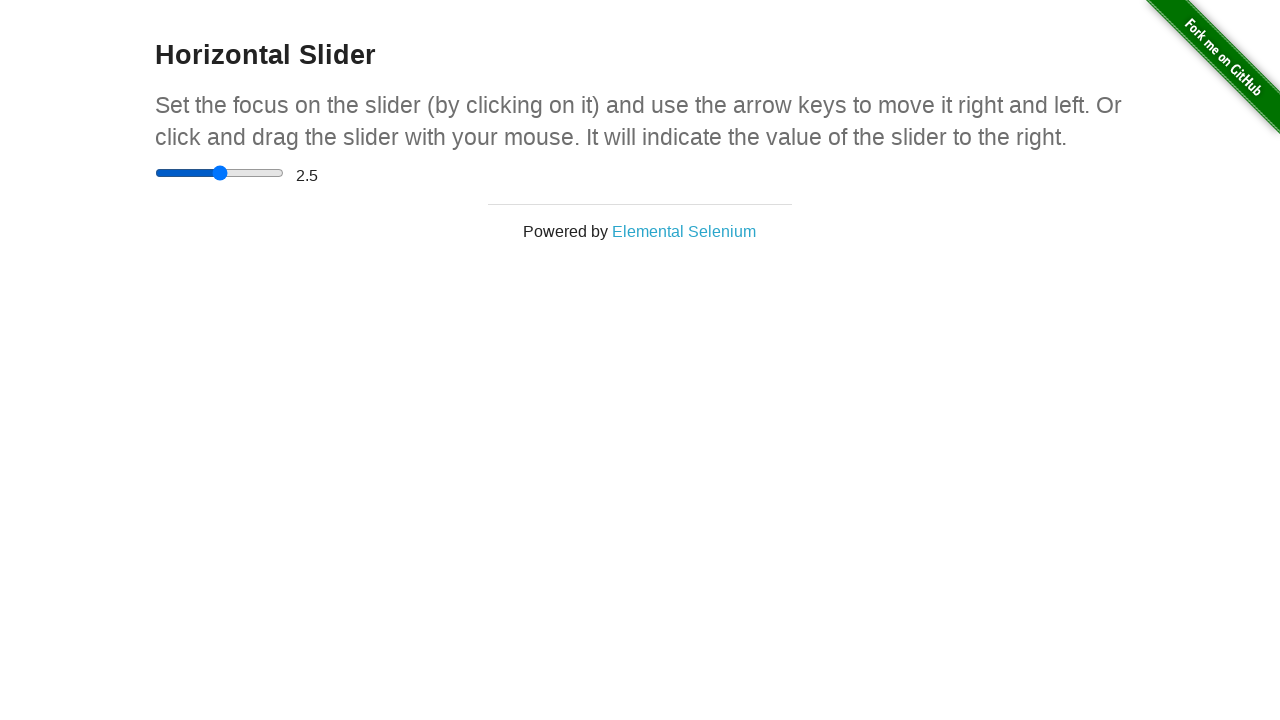

Pressed mouse button down at start position at (155, 173)
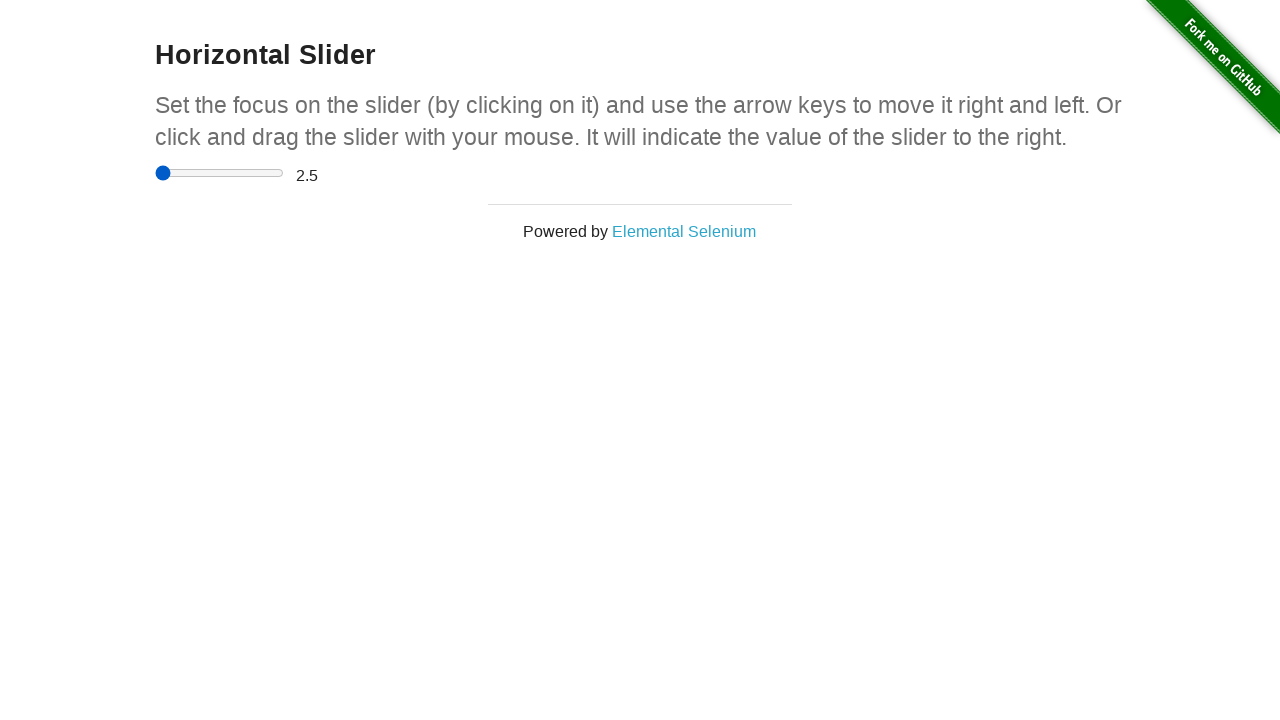

Dragged mouse while maintaining start position at (155, 173)
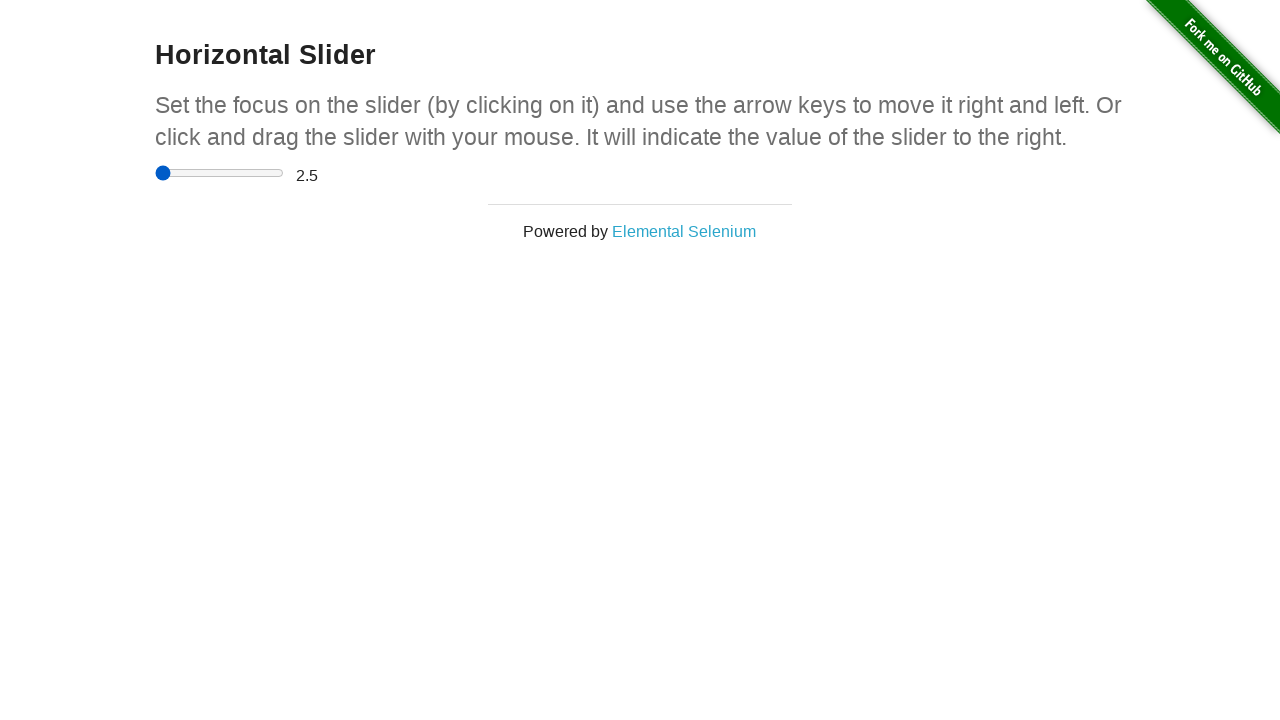

Released mouse button at start position at (155, 173)
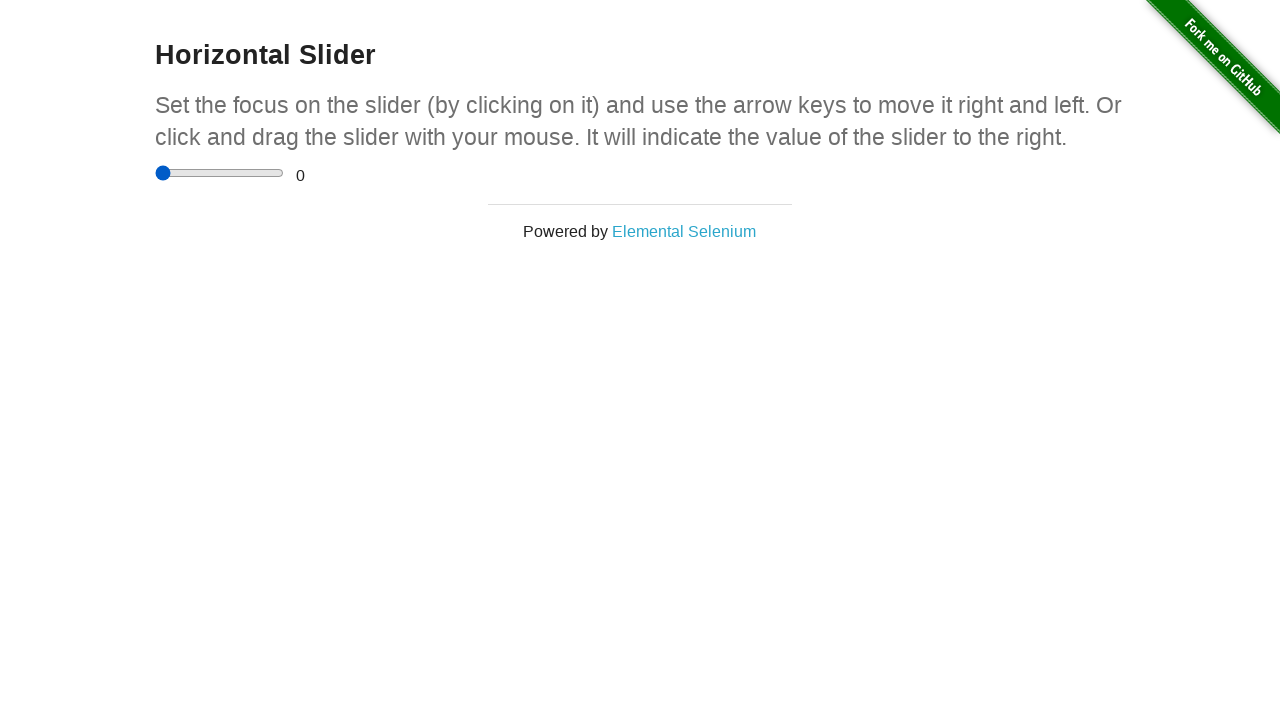

Clicked slider to focus for middle position drag at (220, 173) on input[type='range']
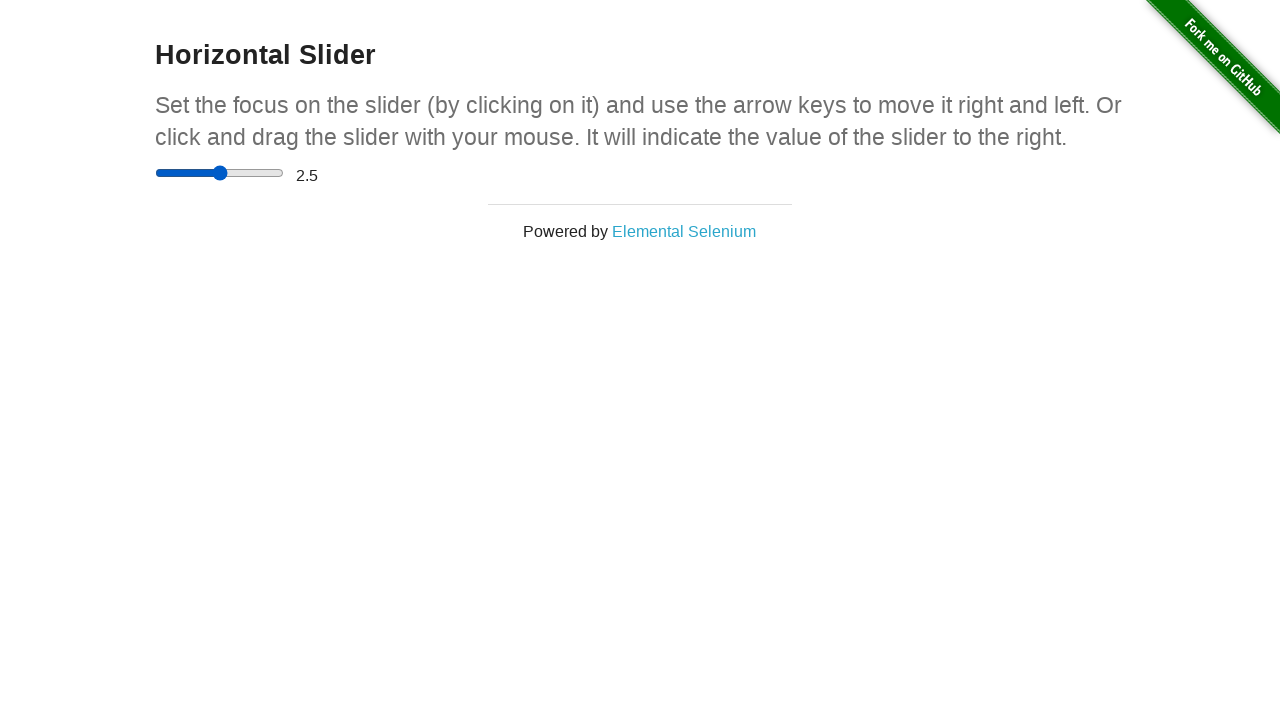

Moved mouse to slider middle position at (220, 173)
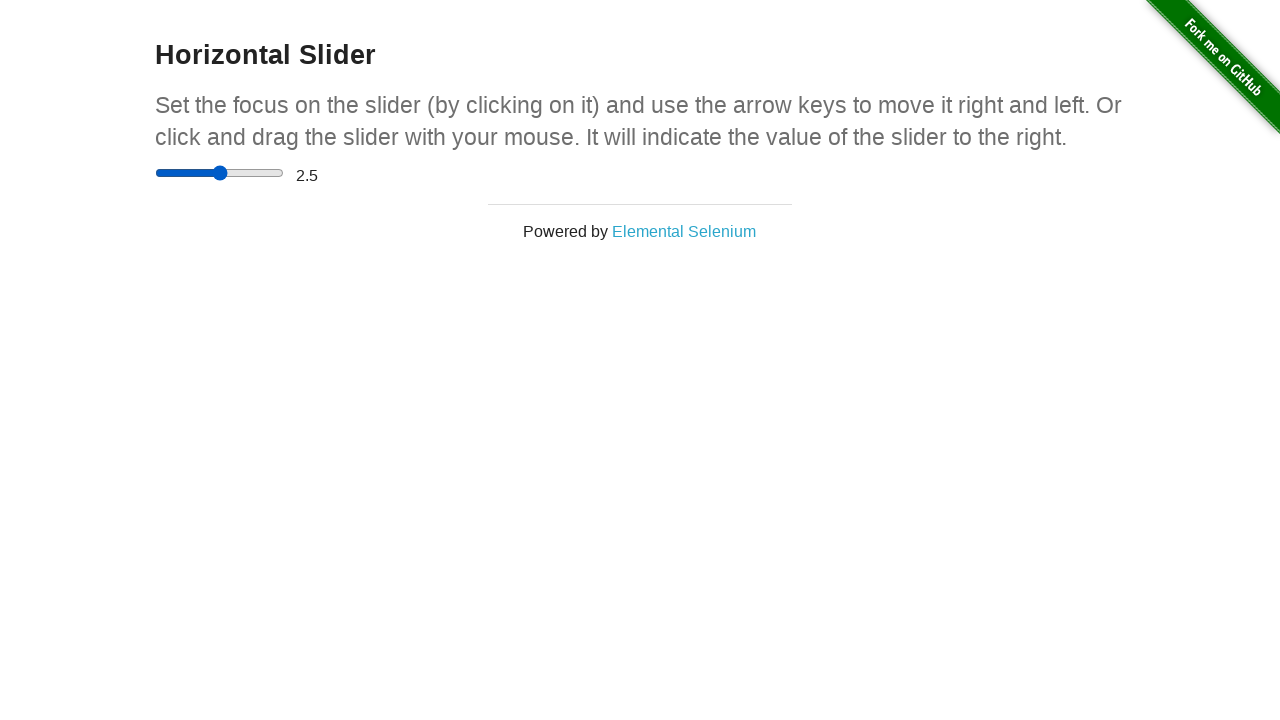

Pressed mouse button down at middle position at (220, 173)
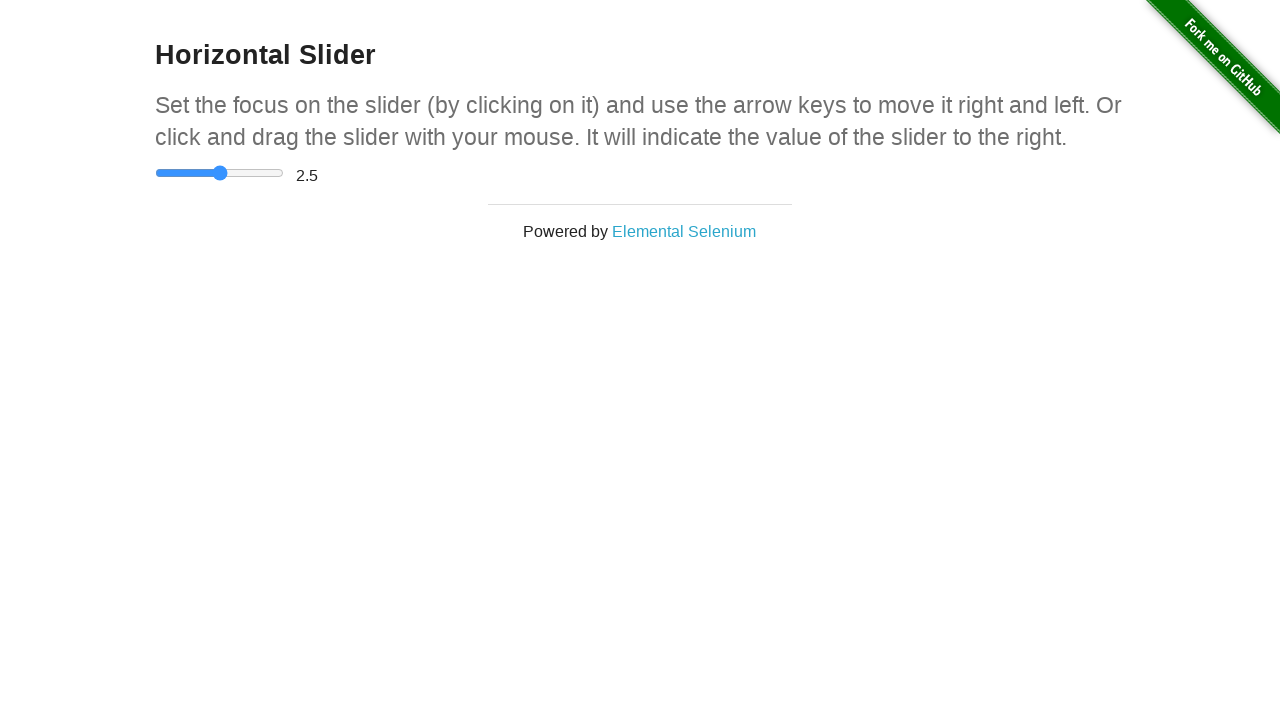

Dragged mouse while maintaining middle position at (220, 173)
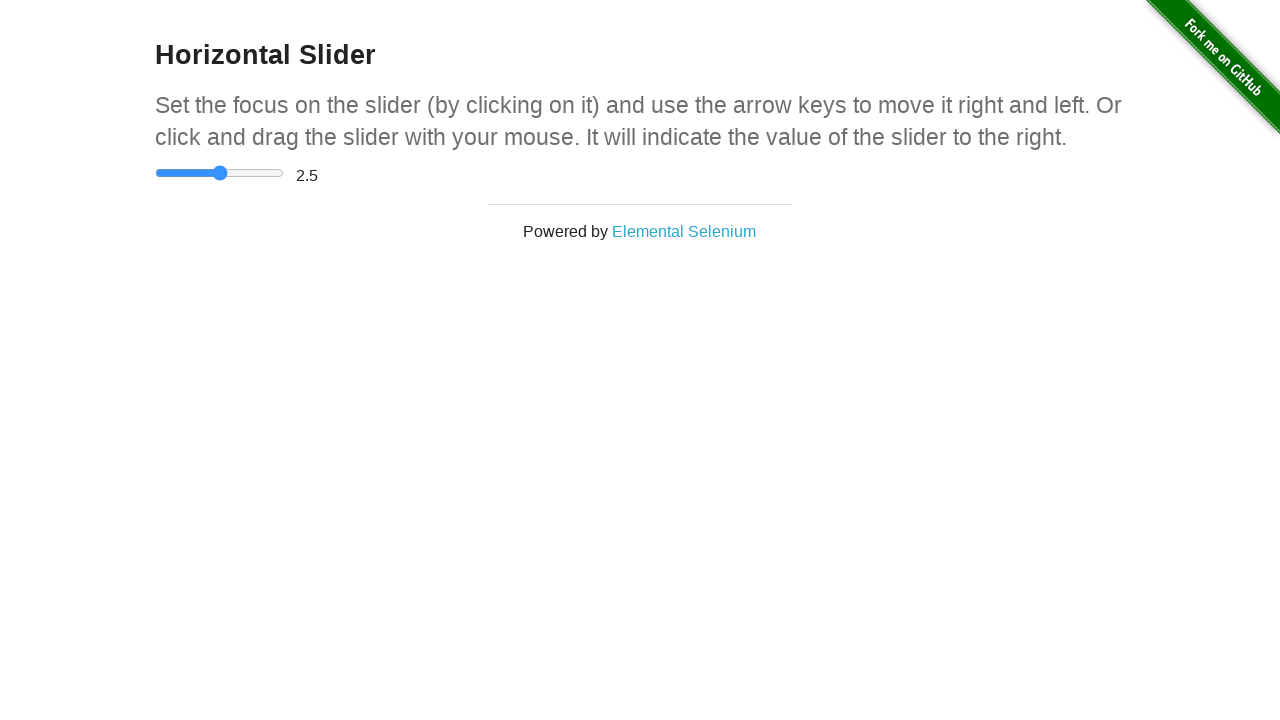

Released mouse button at middle position at (220, 173)
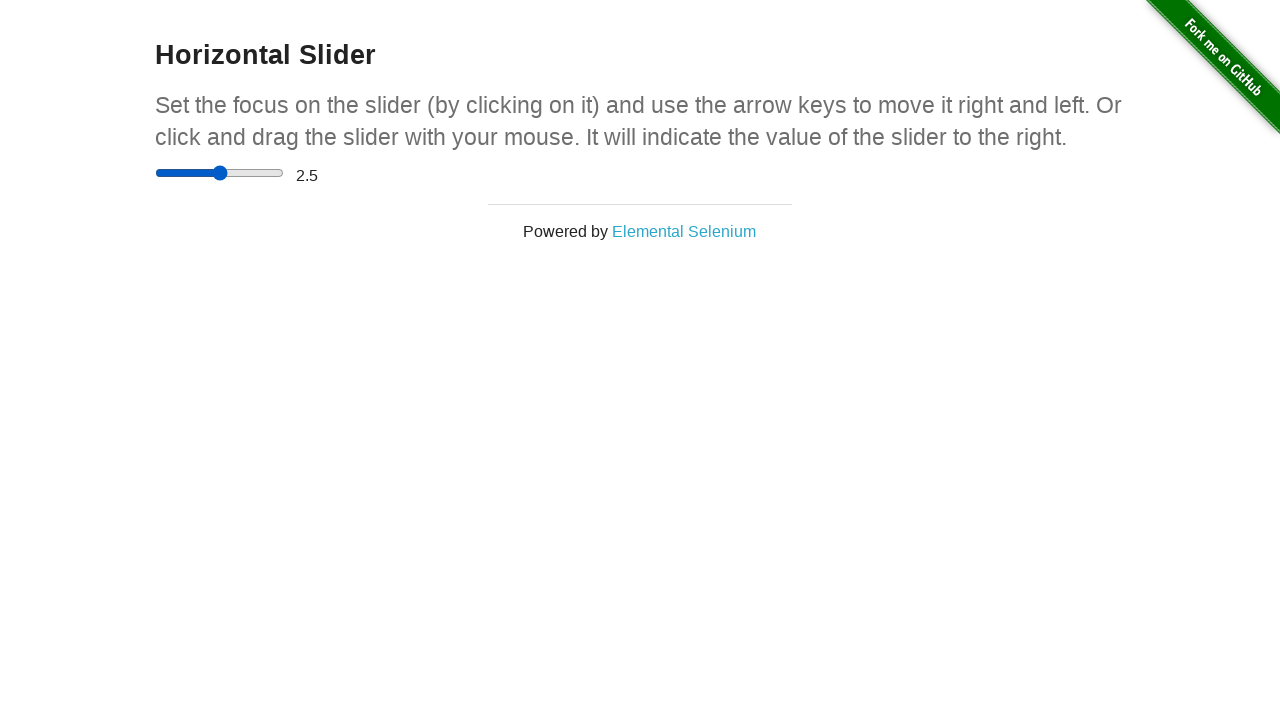

Clicked slider to focus for end position drag at (220, 173) on input[type='range']
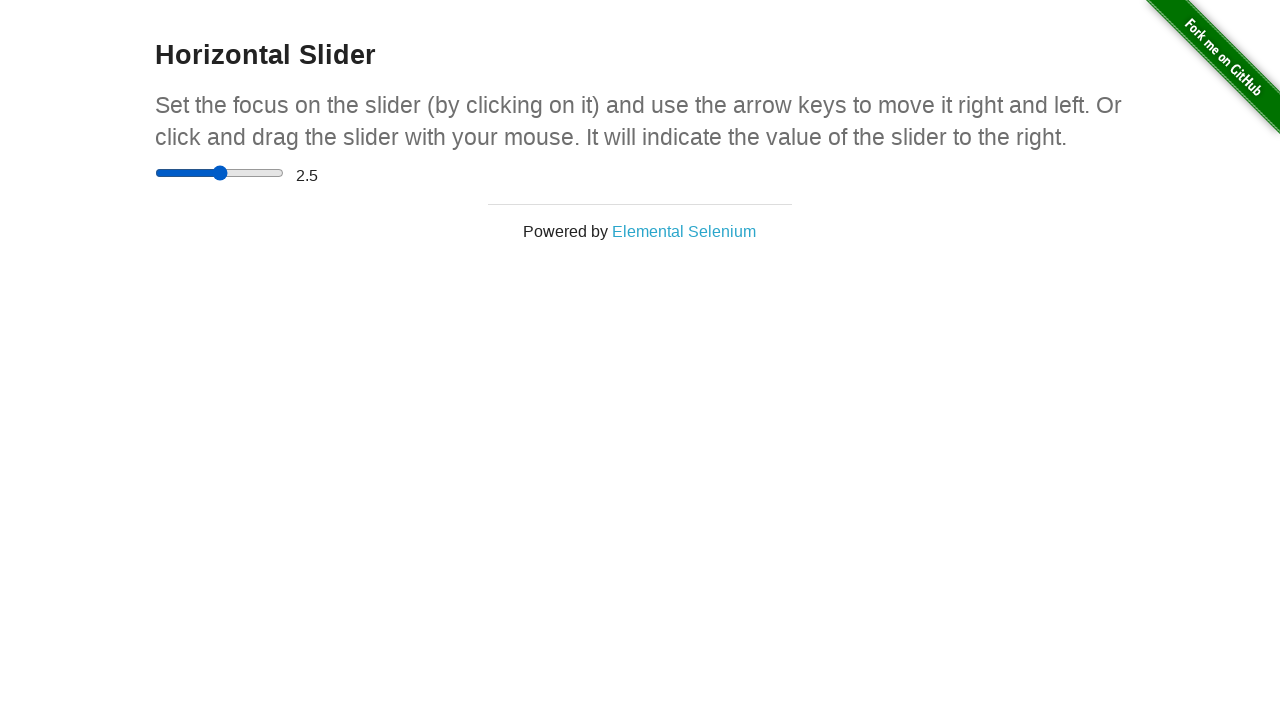

Moved mouse to slider end position (rightmost) at (284, 173)
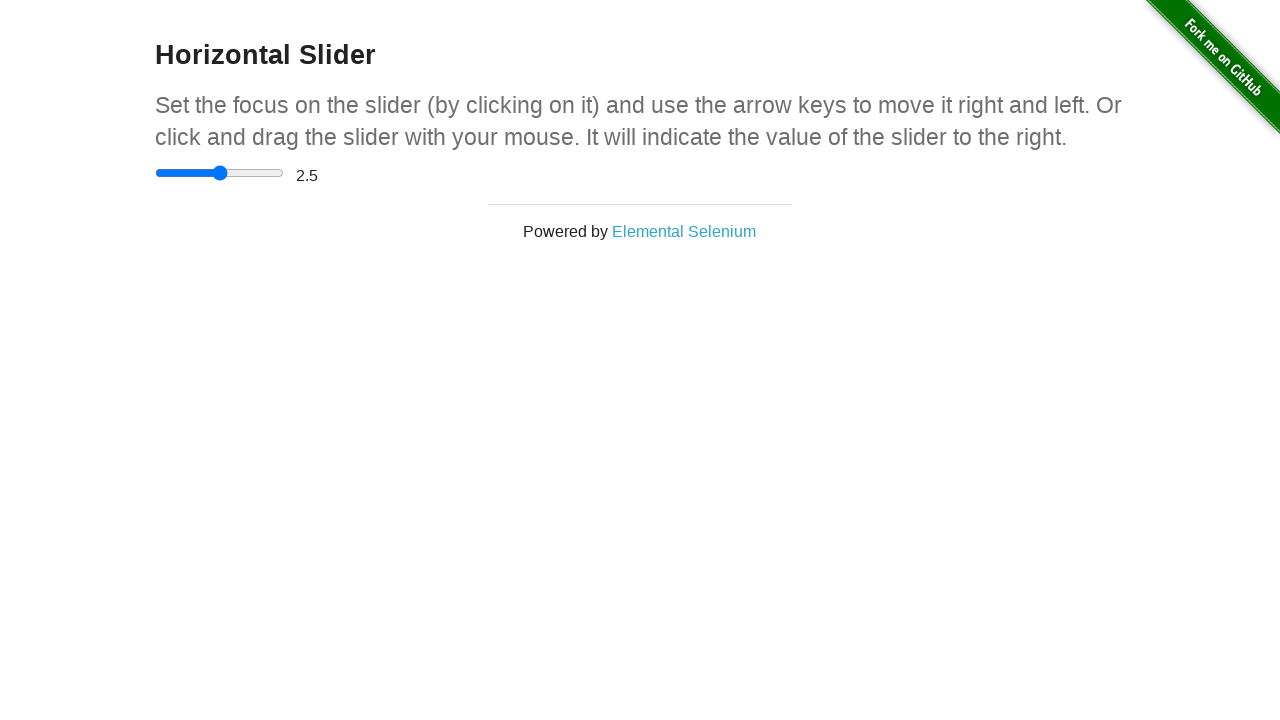

Pressed mouse button down at end position at (284, 173)
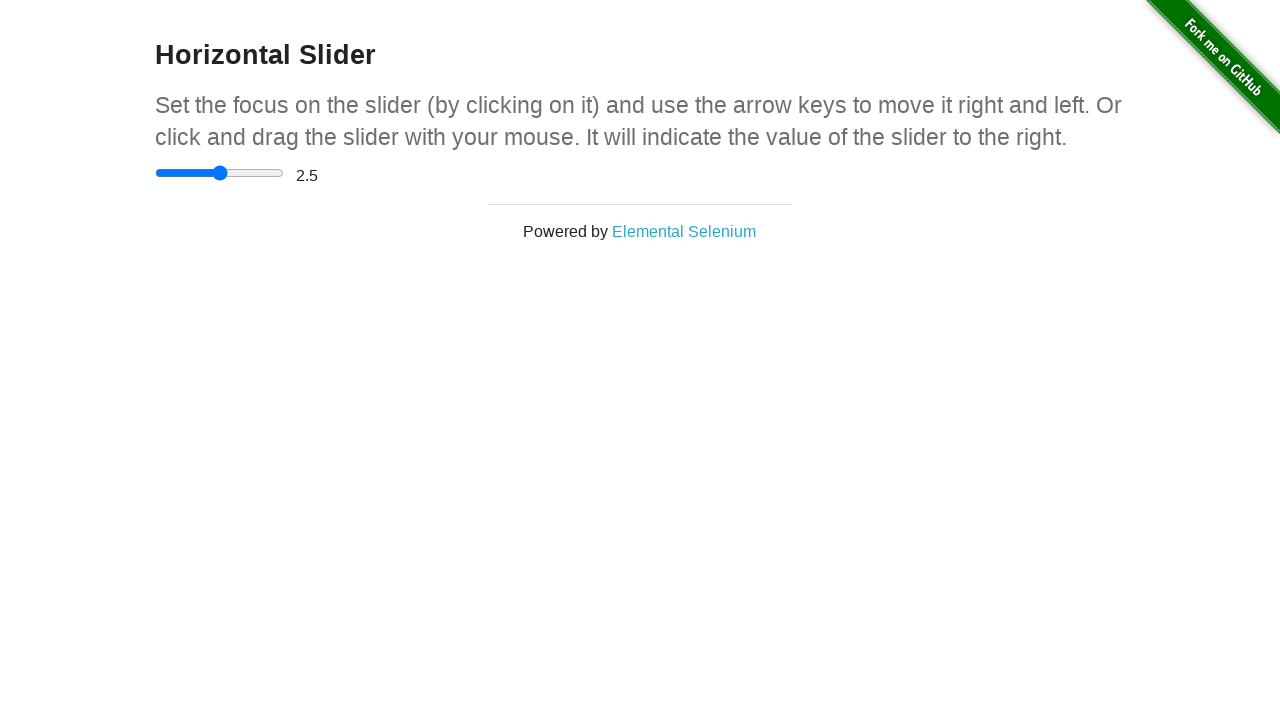

Dragged mouse while maintaining end position at (284, 173)
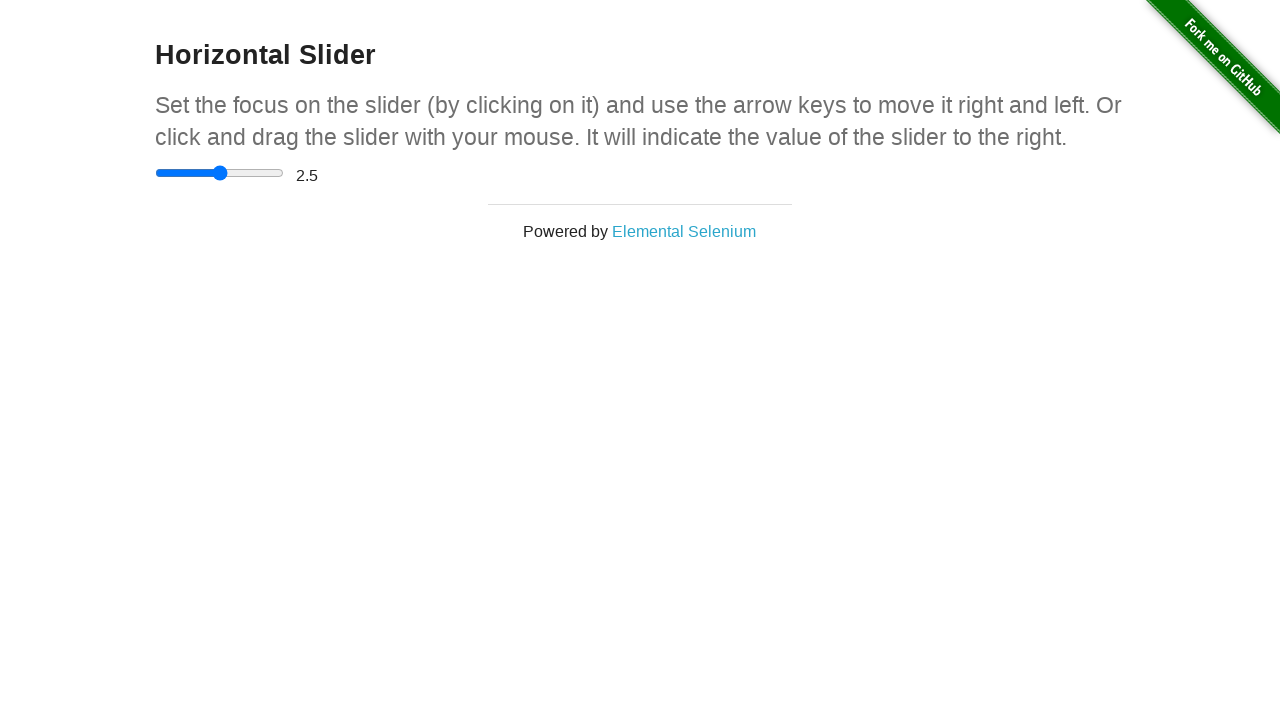

Released mouse button at end position at (284, 173)
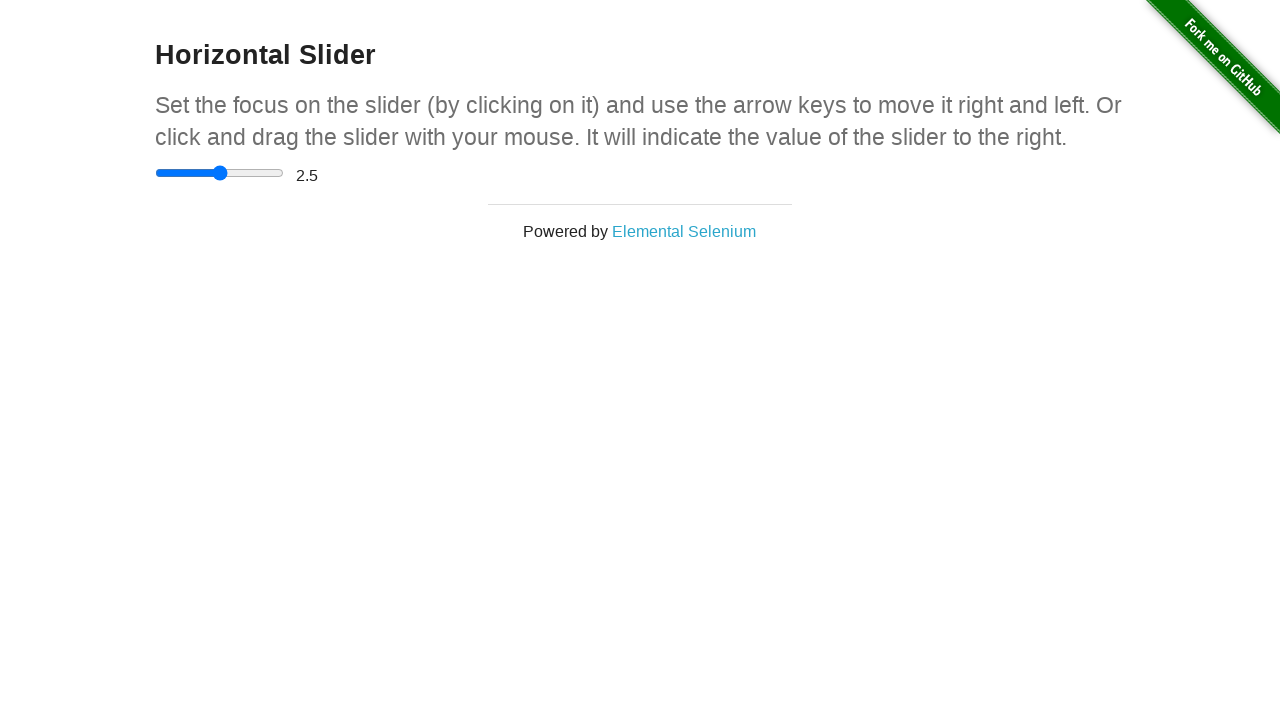

Clicked slider to focus for return to start position drag at (220, 173) on input[type='range']
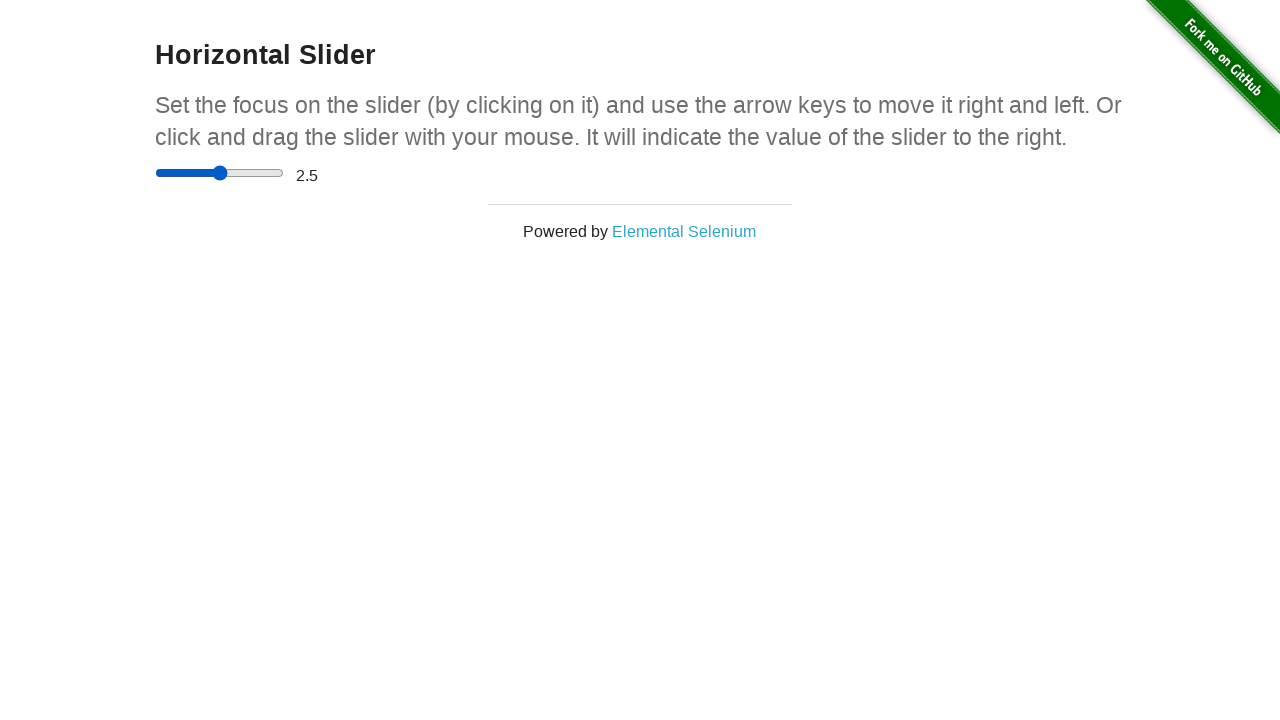

Moved mouse back to slider start position (leftmost) at (155, 173)
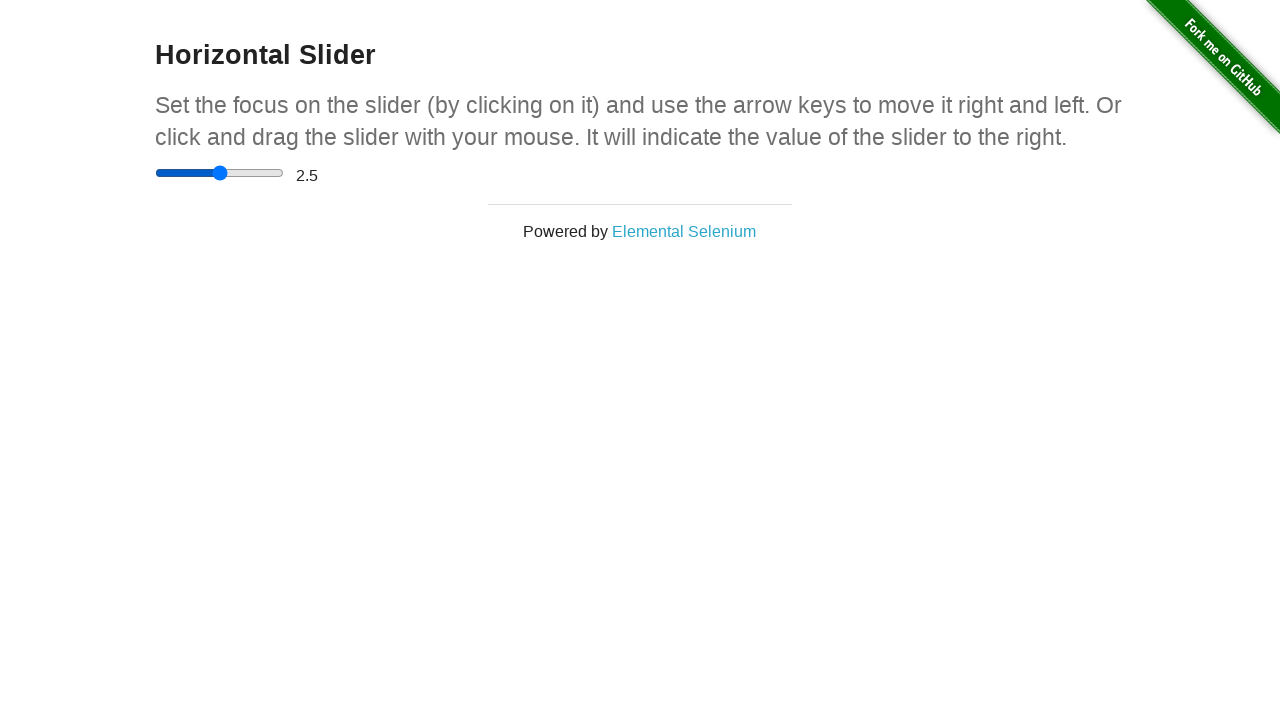

Pressed mouse button down at return start position at (155, 173)
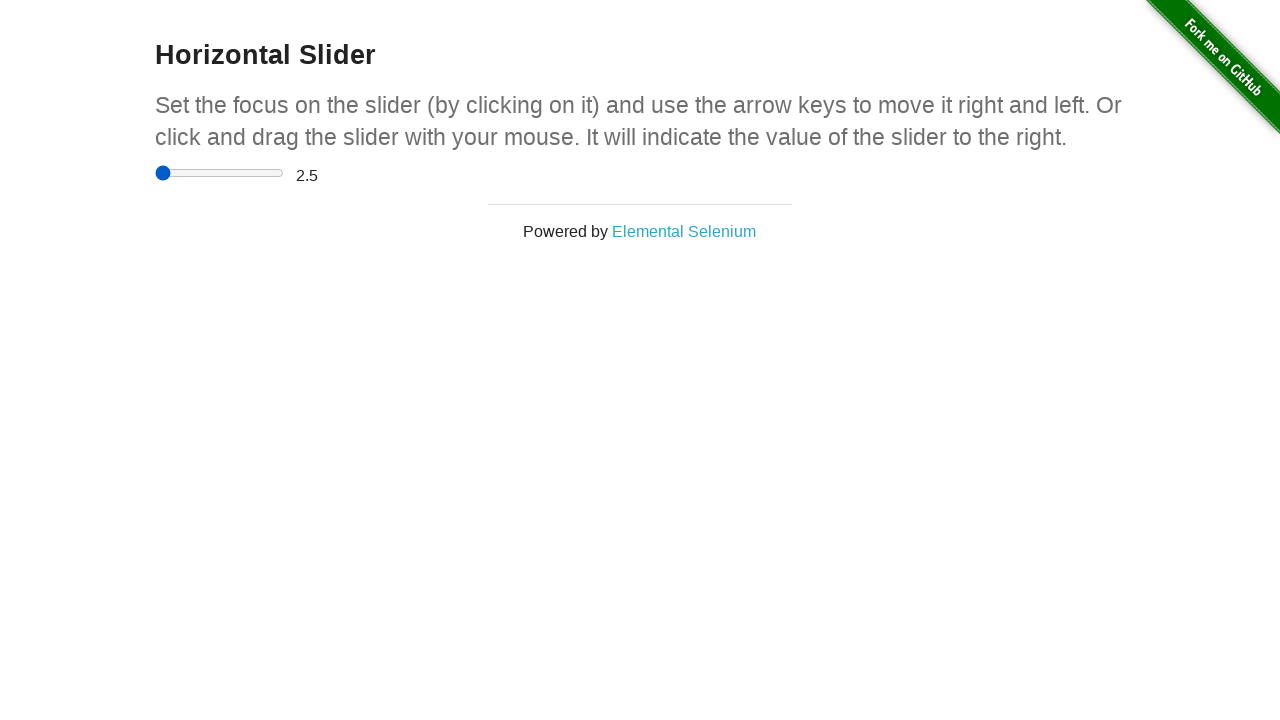

Dragged mouse while maintaining return start position at (155, 173)
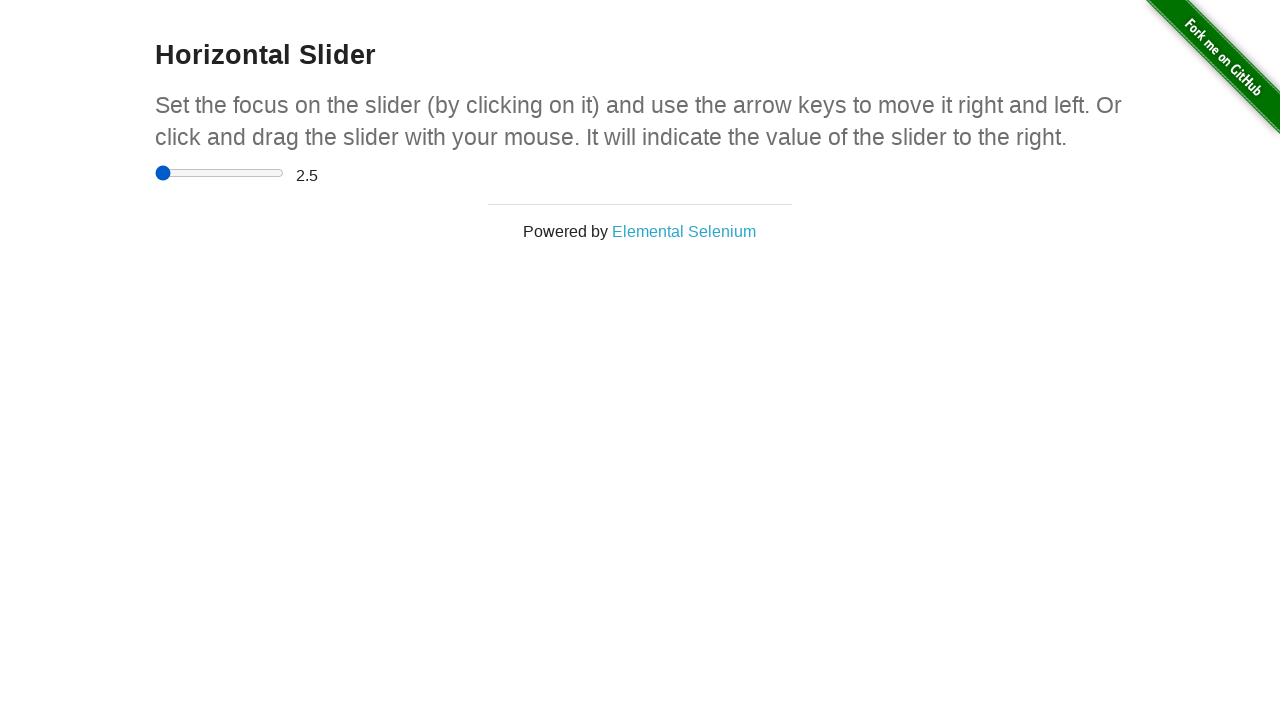

Released mouse button at return start position at (155, 173)
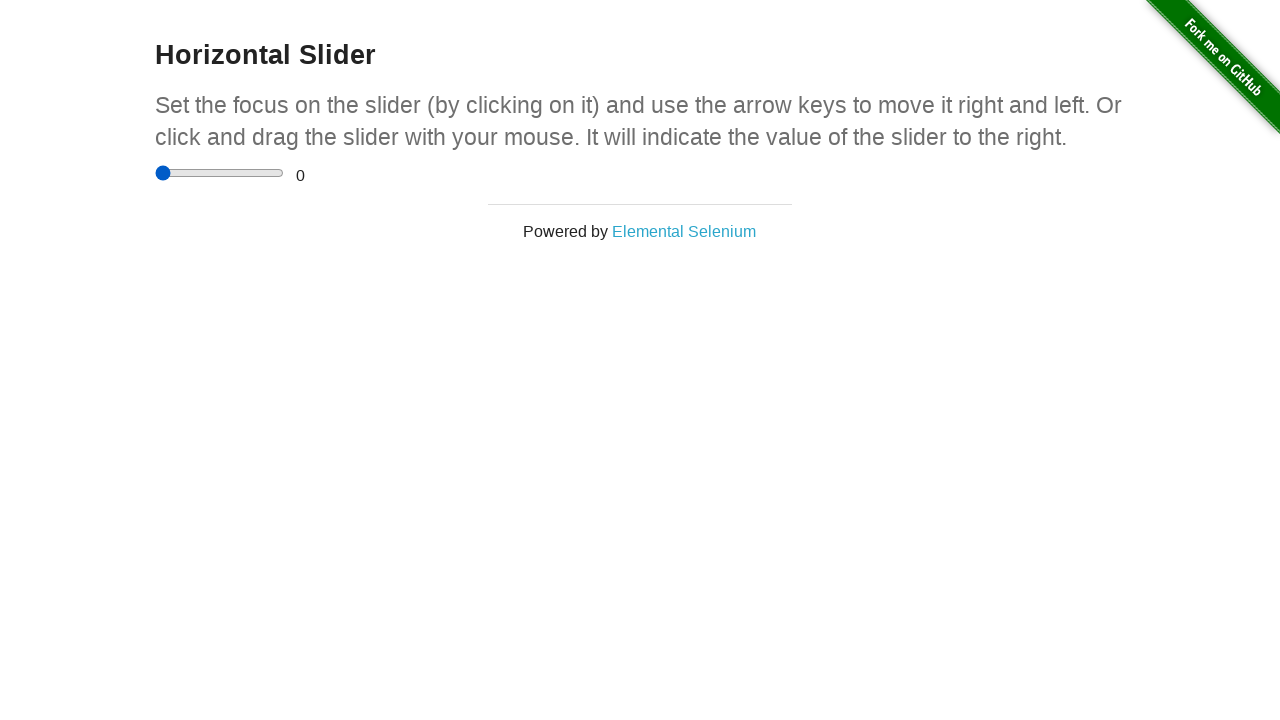

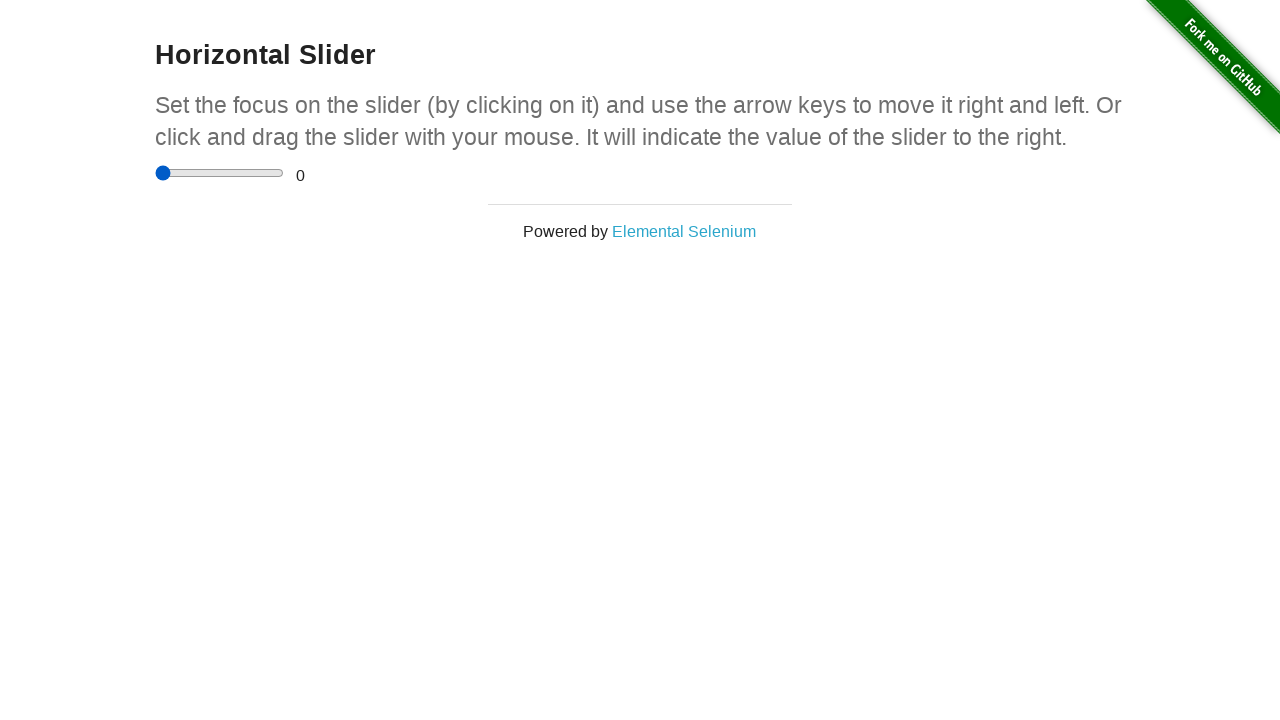